Demonstrates XPath parent and sibling navigation by locating and retrieving text from buttons in the header using relative XPath expressions

Starting URL: https://rahulshettyacademy.com/AutomationPractice/

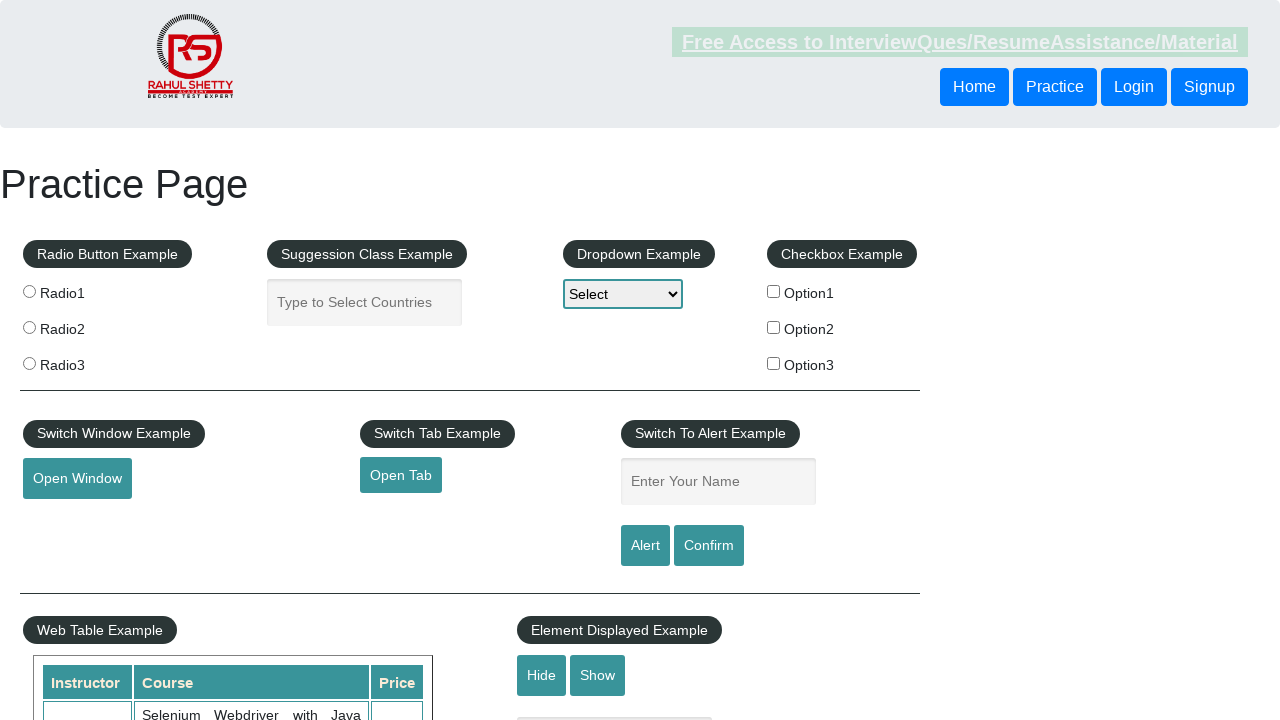

Navigated to AutomationPractice URL
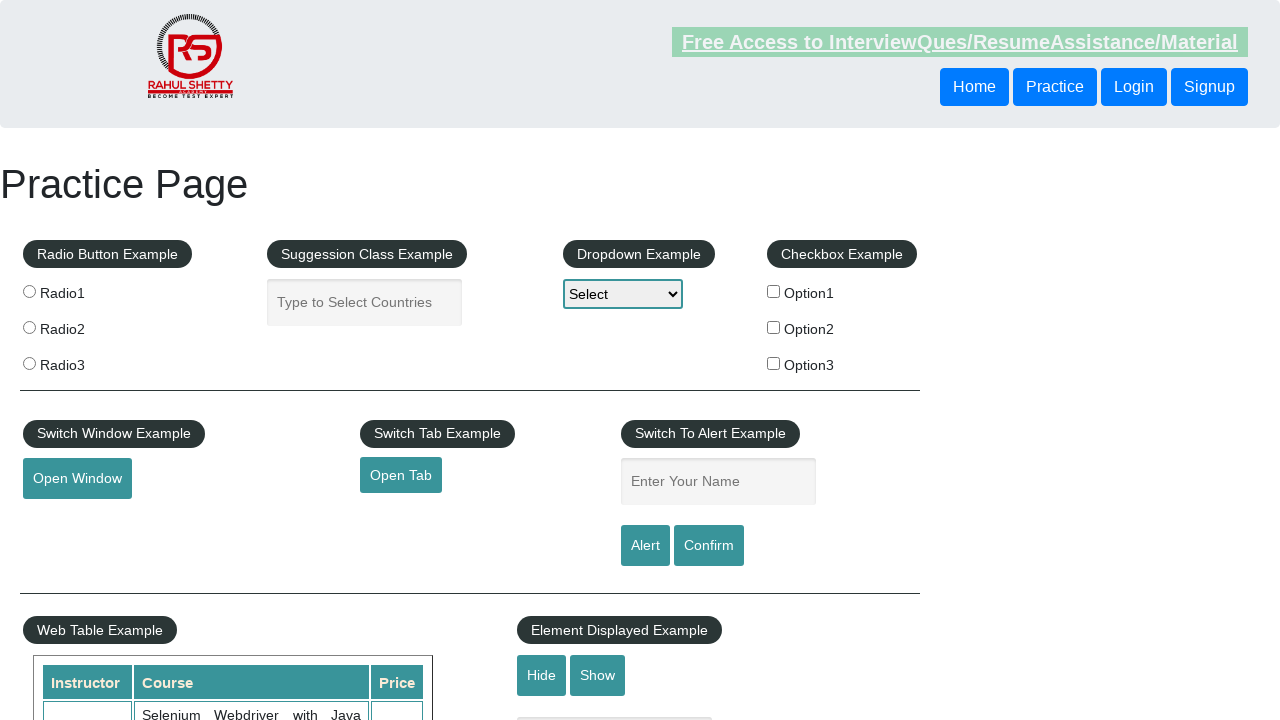

Retrieved text from button using following-sibling XPath: Login
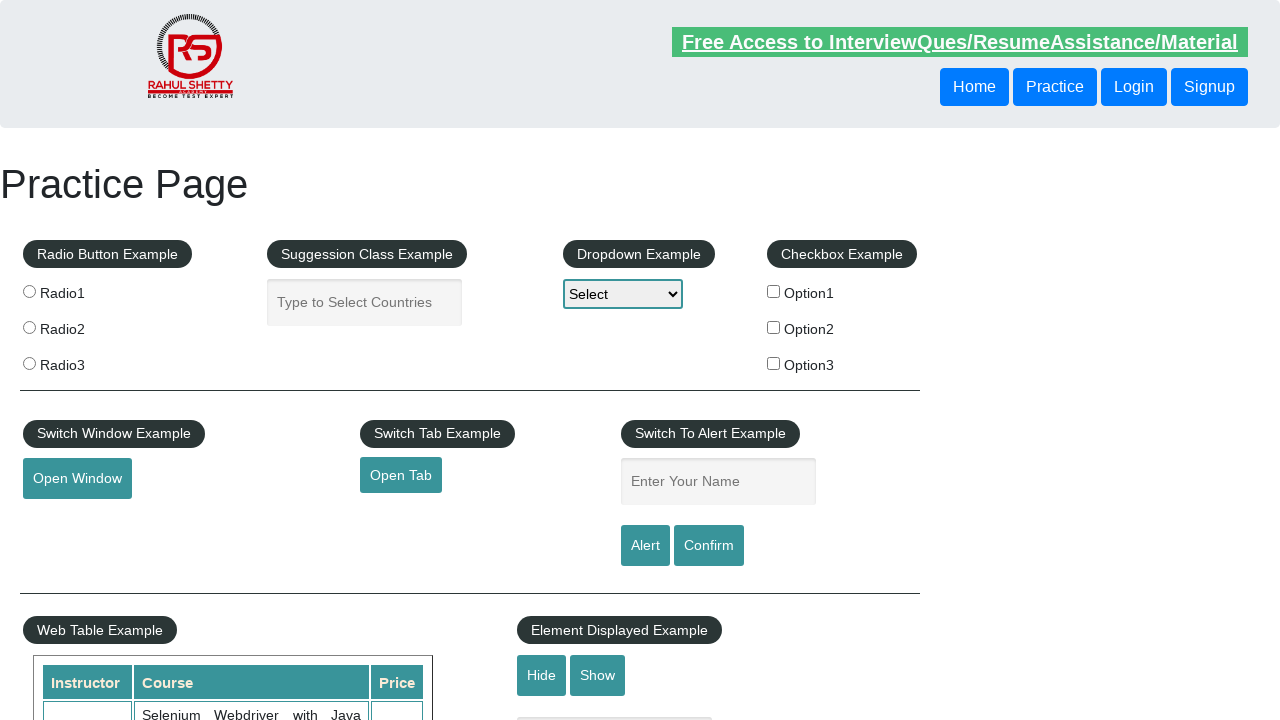

Retrieved text from button using parent XPath navigation: Login
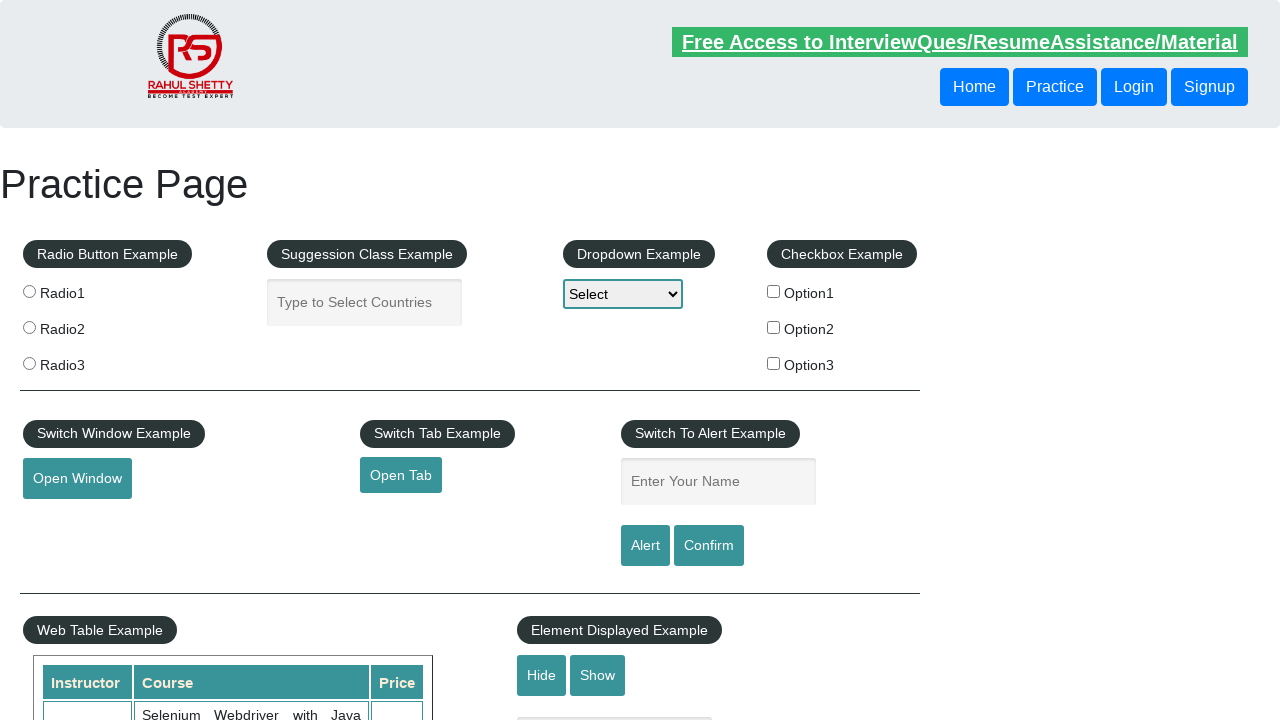

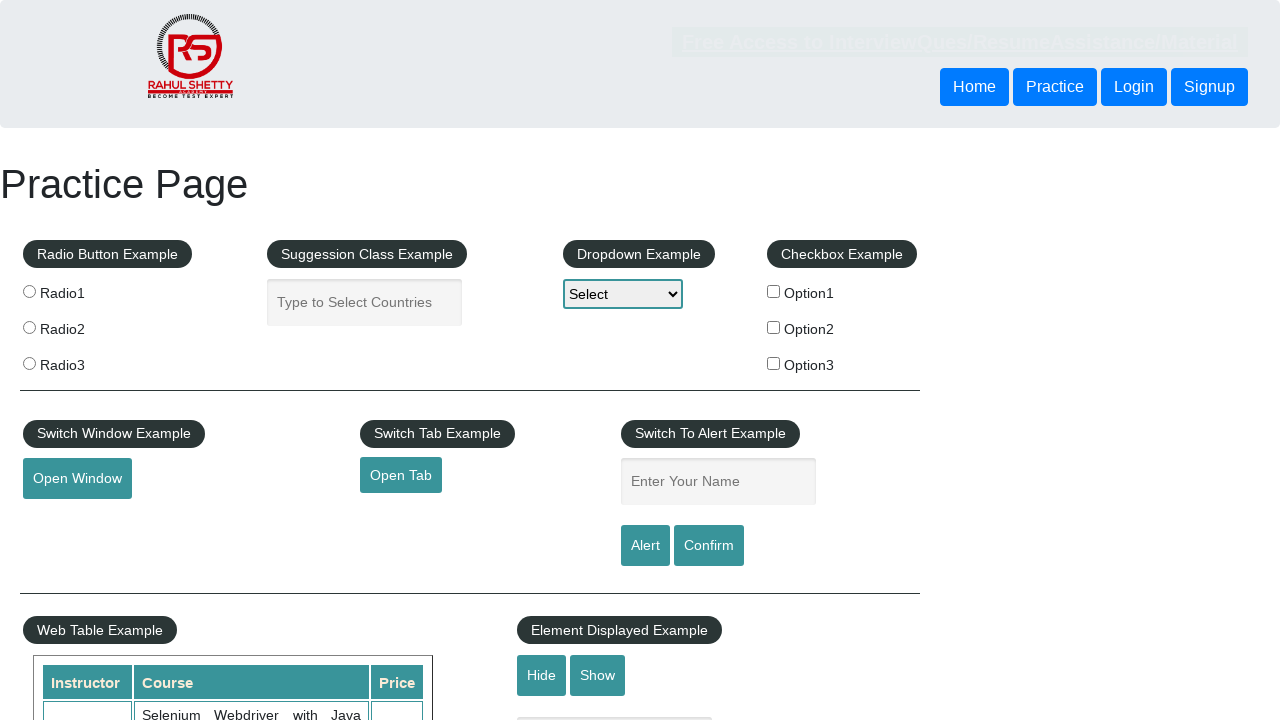